Tests the search functionality by entering a search term and verifying results appear

Starting URL: http://www.monitoring-fr.org/

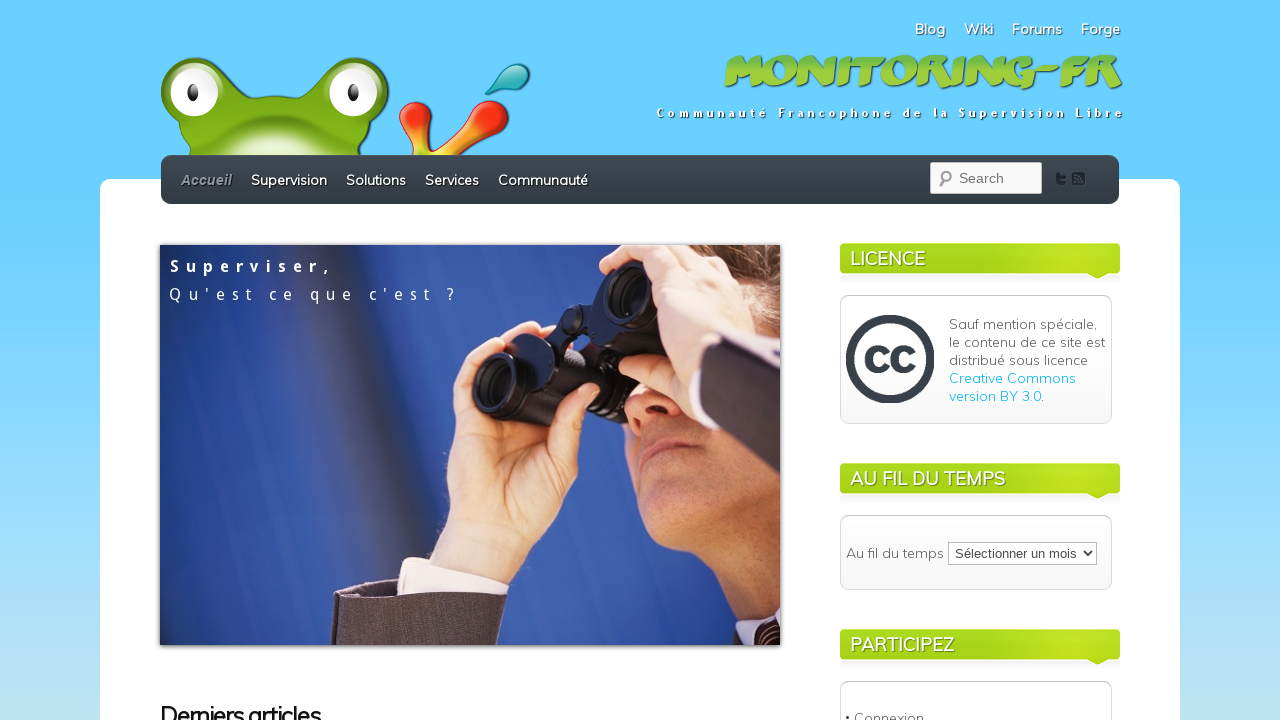

Cleared the search box on #s
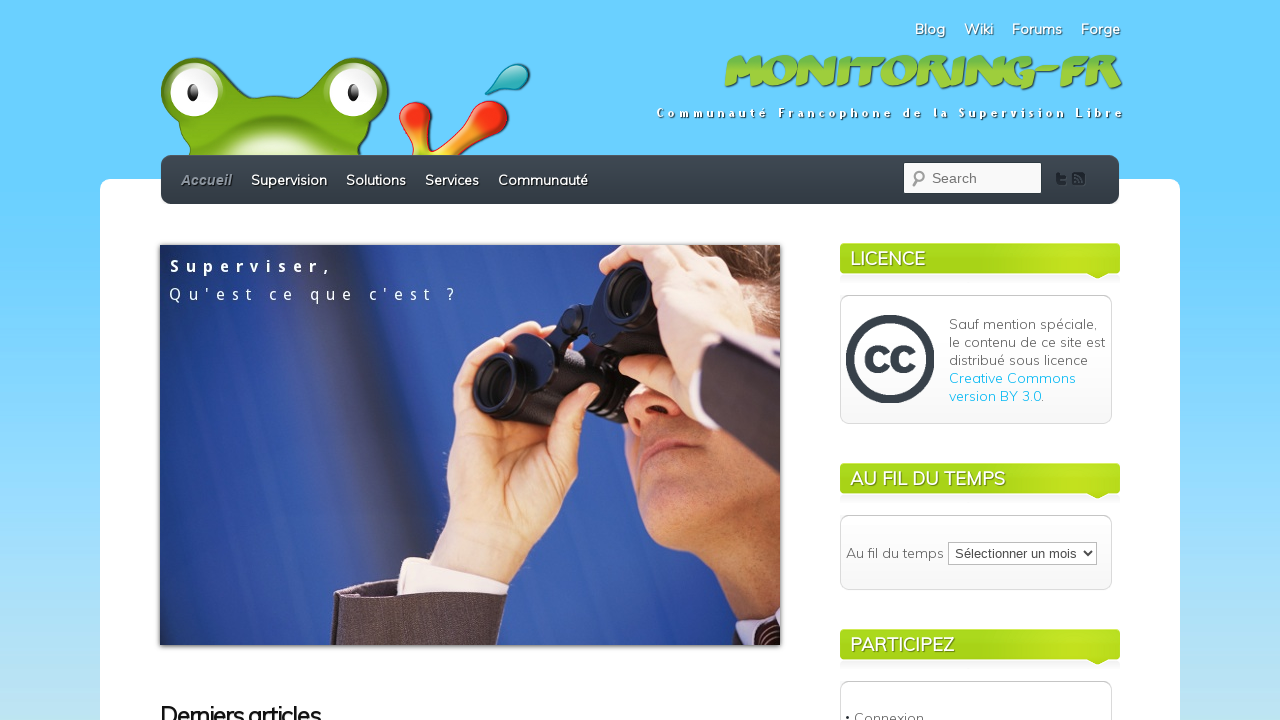

Entered 'shinken' in the search field on #s
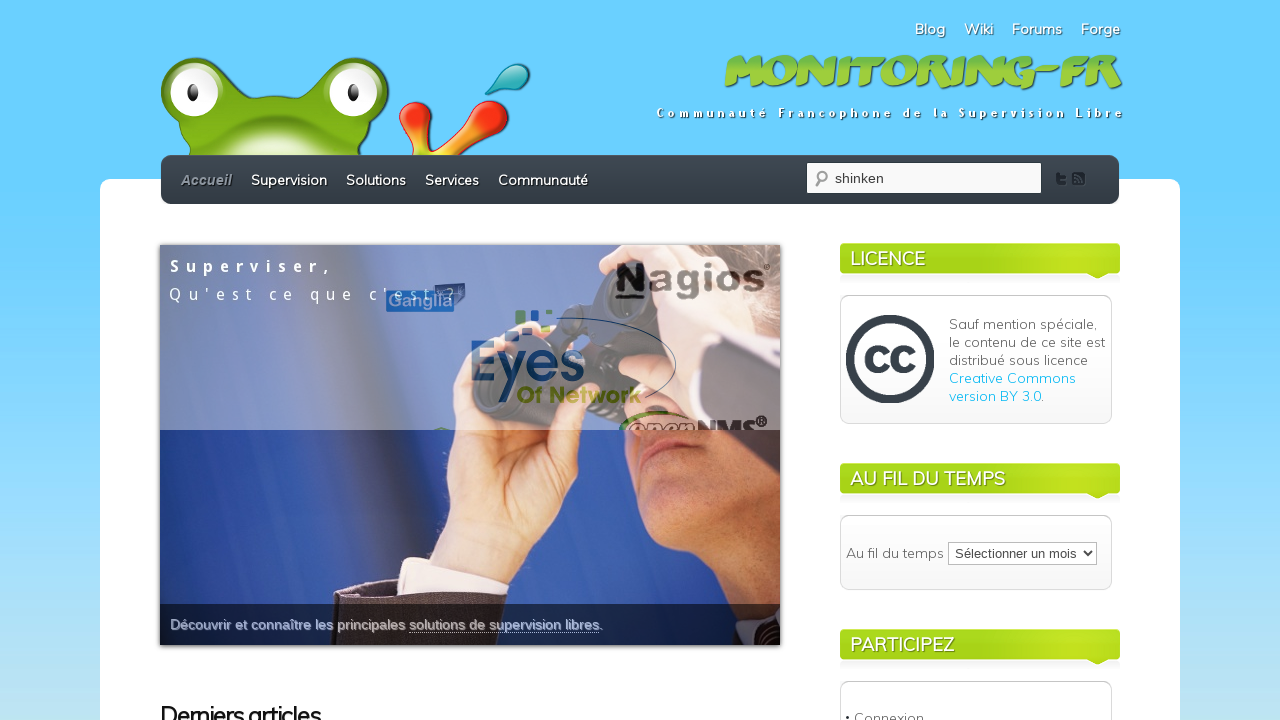

Pressed Enter to submit the search on #s
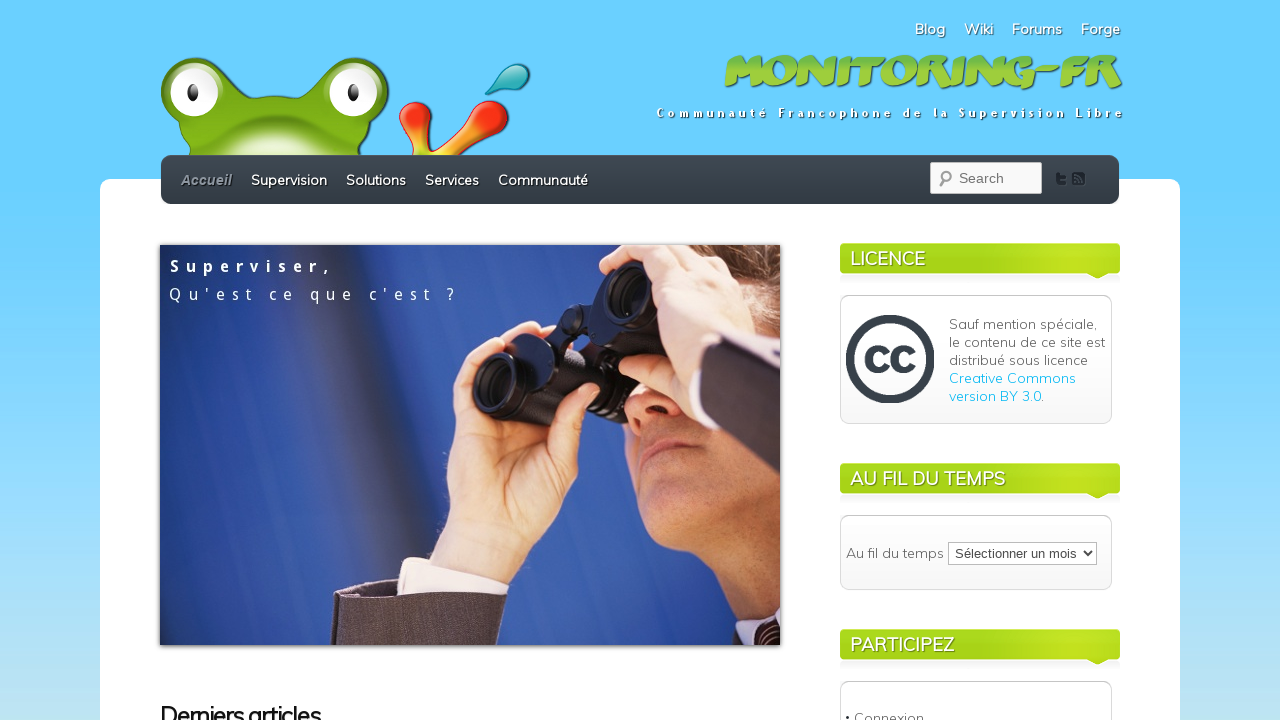

Search results loaded and verified - Shinken link is present
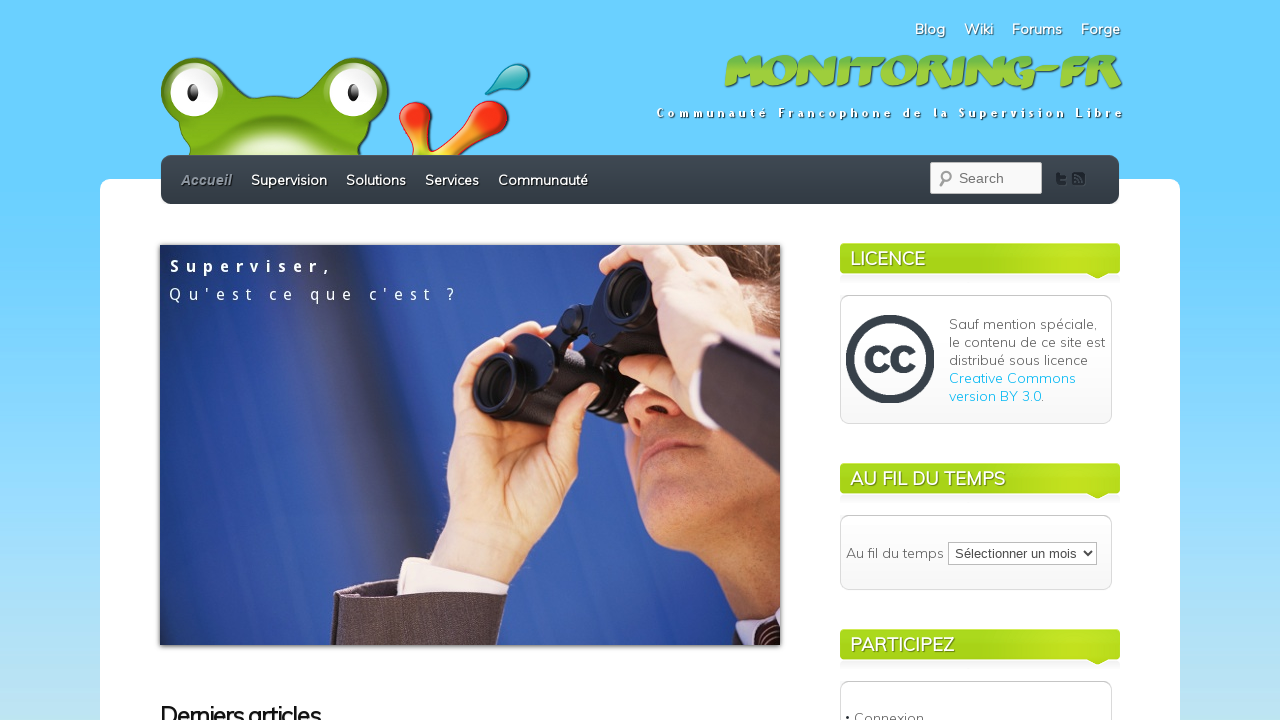

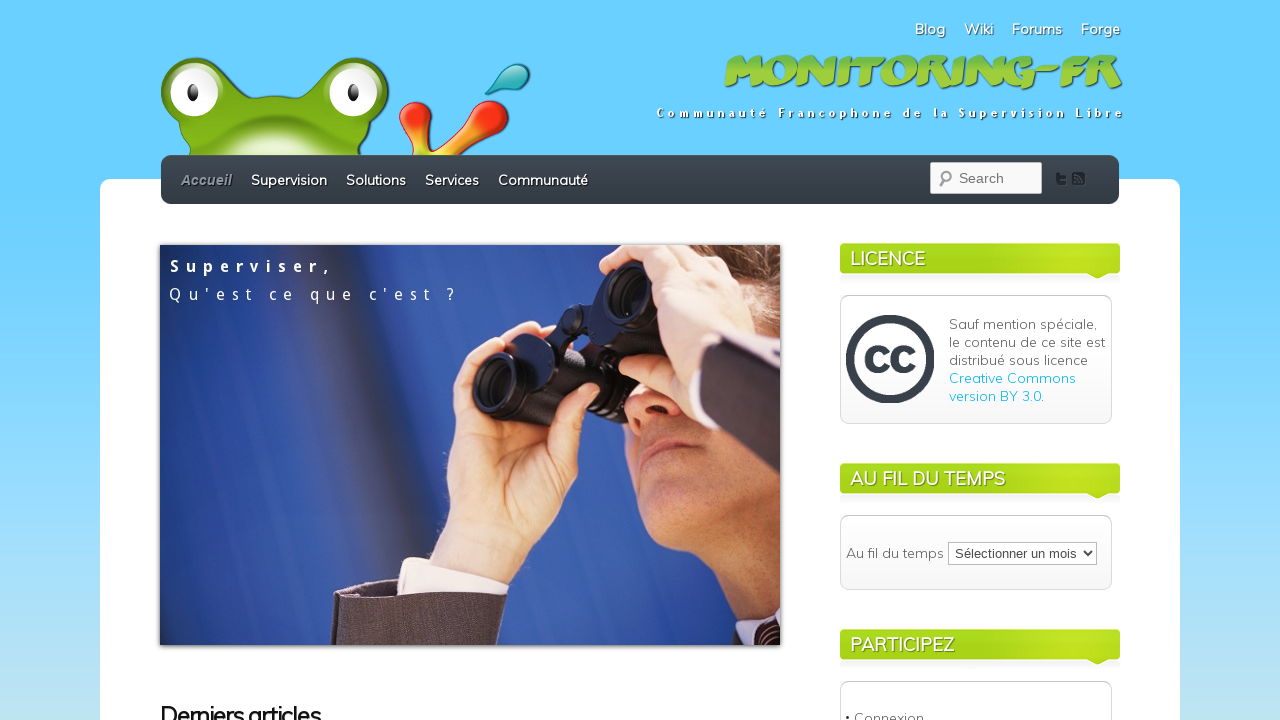